Tests a calculator application by entering two numbers (1 and 2) in the input fields and pressing Enter to perform the calculation

Starting URL: http://juliemr.github.io/protractor-demo/

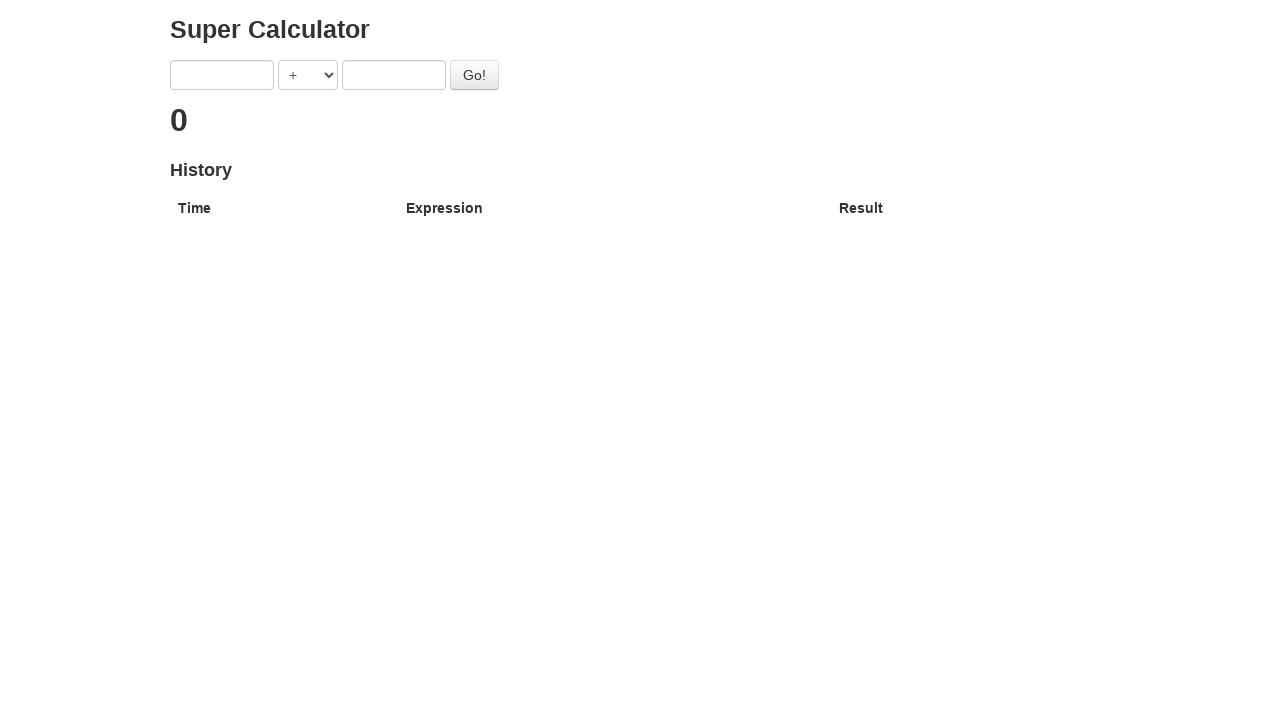

Verified page title contains 'Super Calculator'
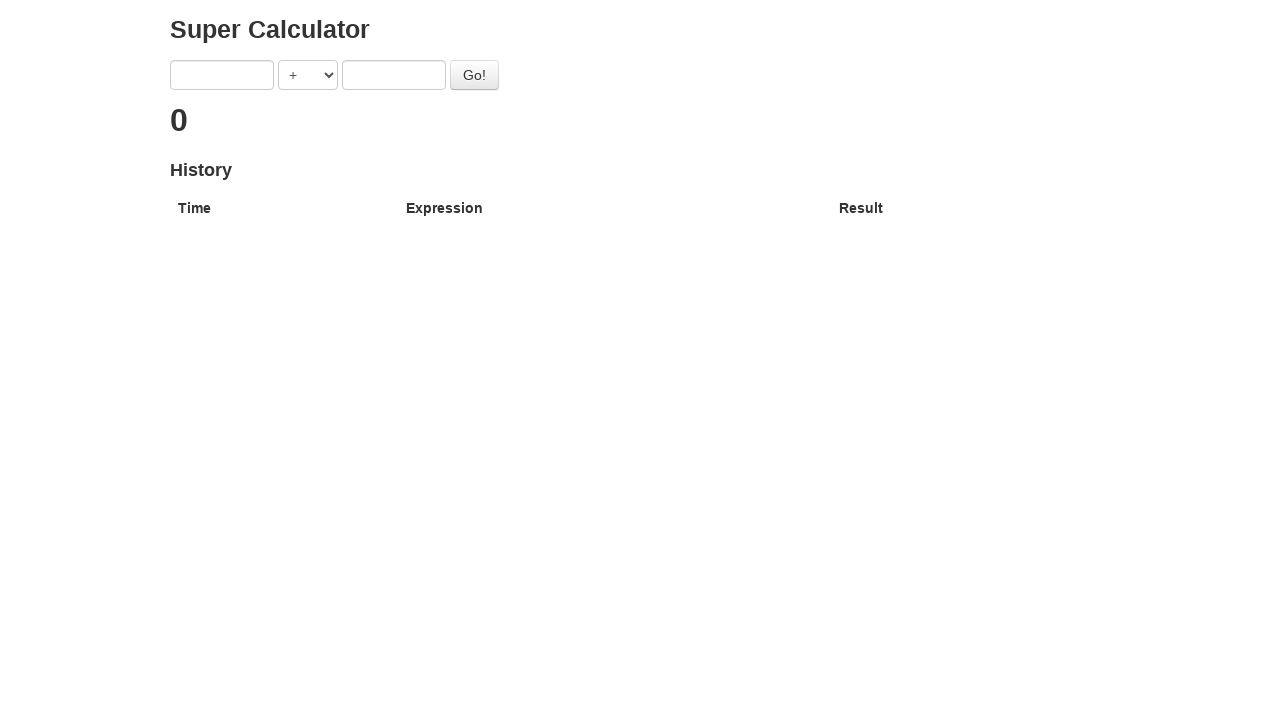

Filled first input field with number 1 on [ng-model='first']
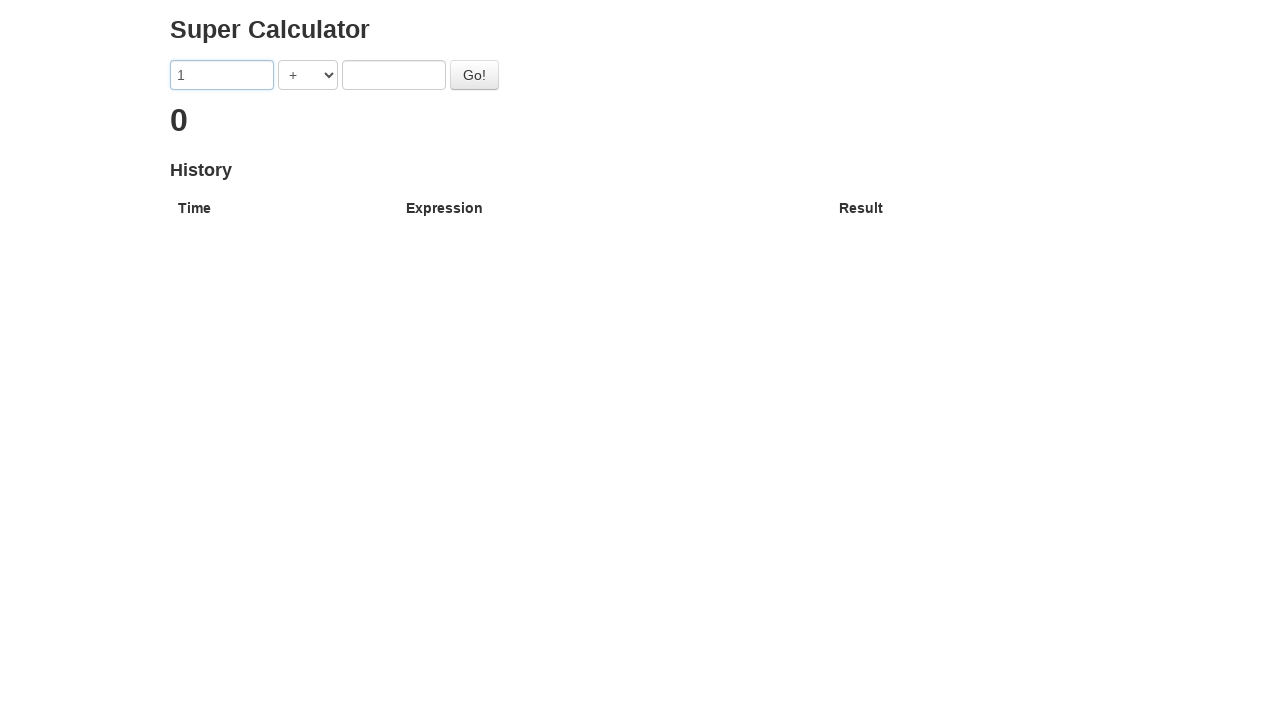

Filled second input field with number 2 on [ng-model='second']
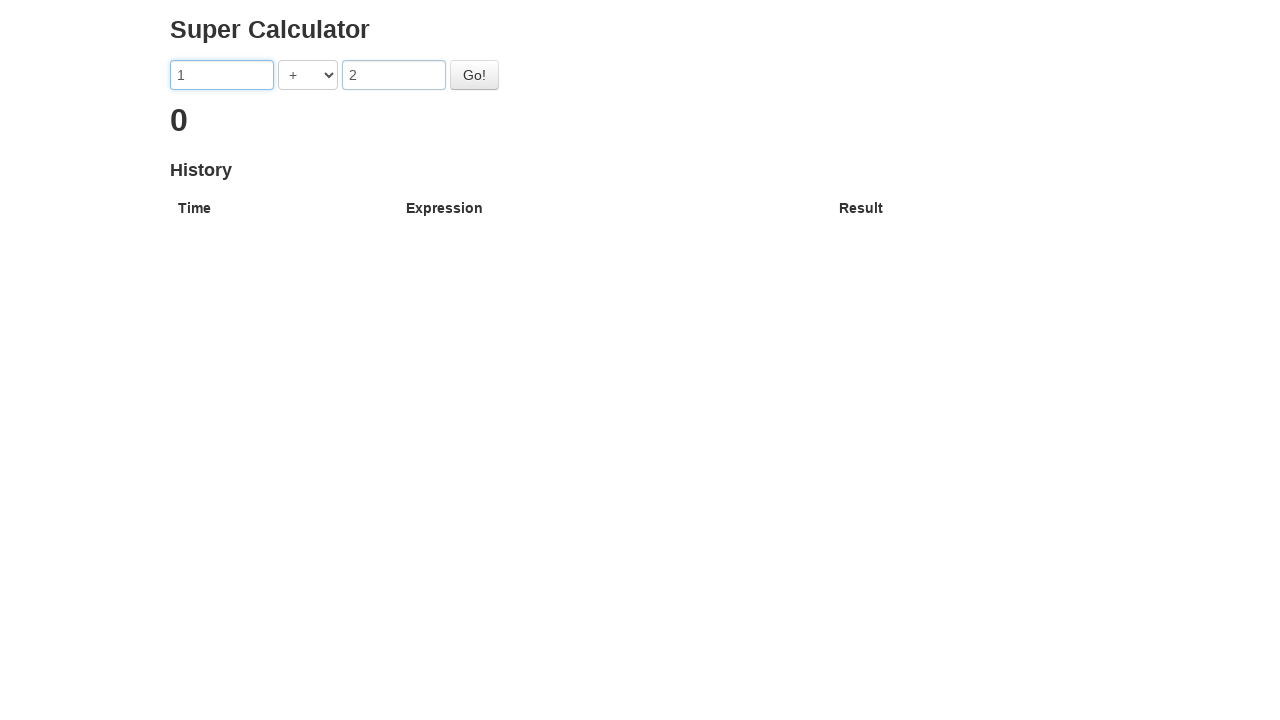

Clicked the Go button to perform calculation at (474, 75) on #gobutton
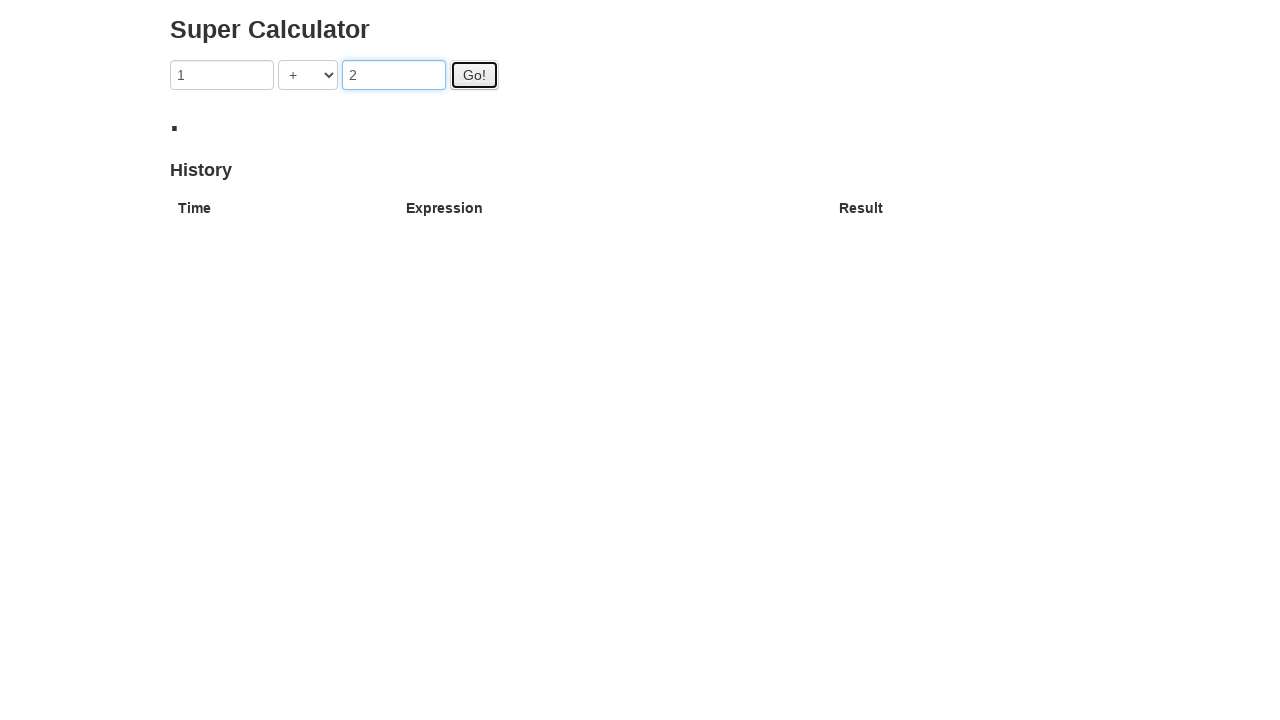

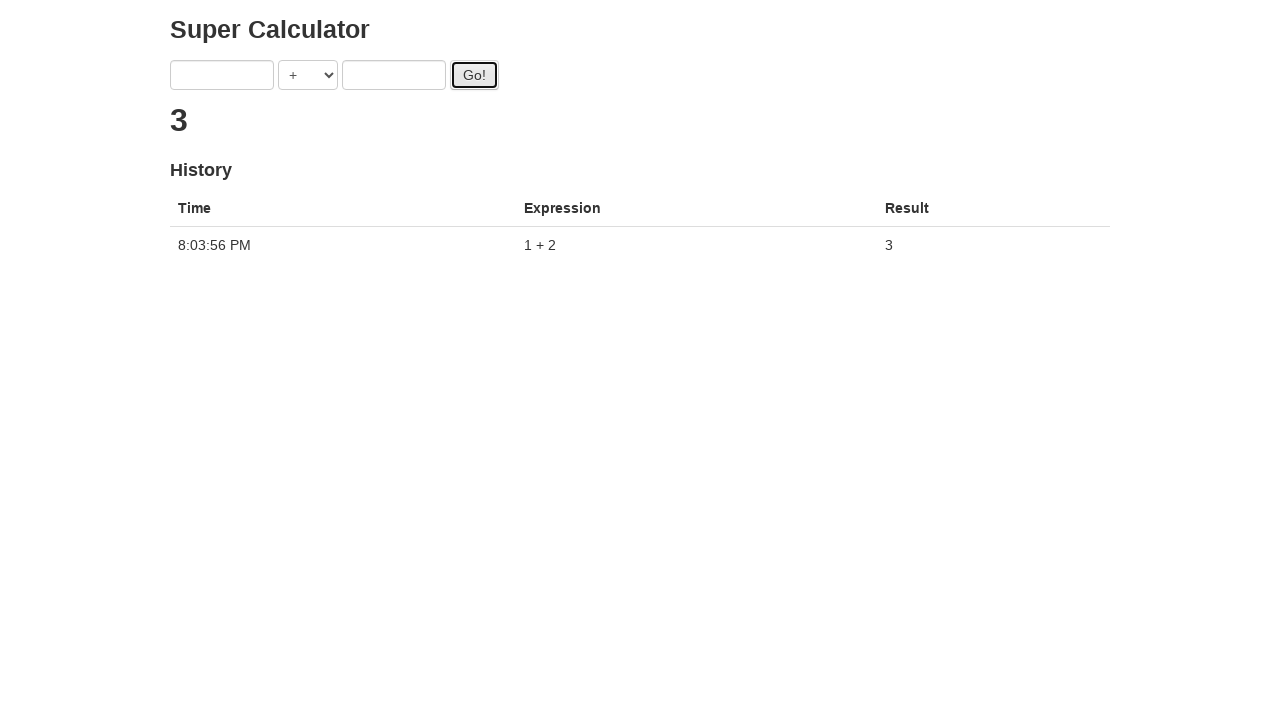